Navigates to a GitHub repository page, clicks a link to open the associated GitHub Pages demo site in a popup, then interacts with a simulation slider on the demo page.

Starting URL: https://github.com/adityathebe/evolutionSimulator

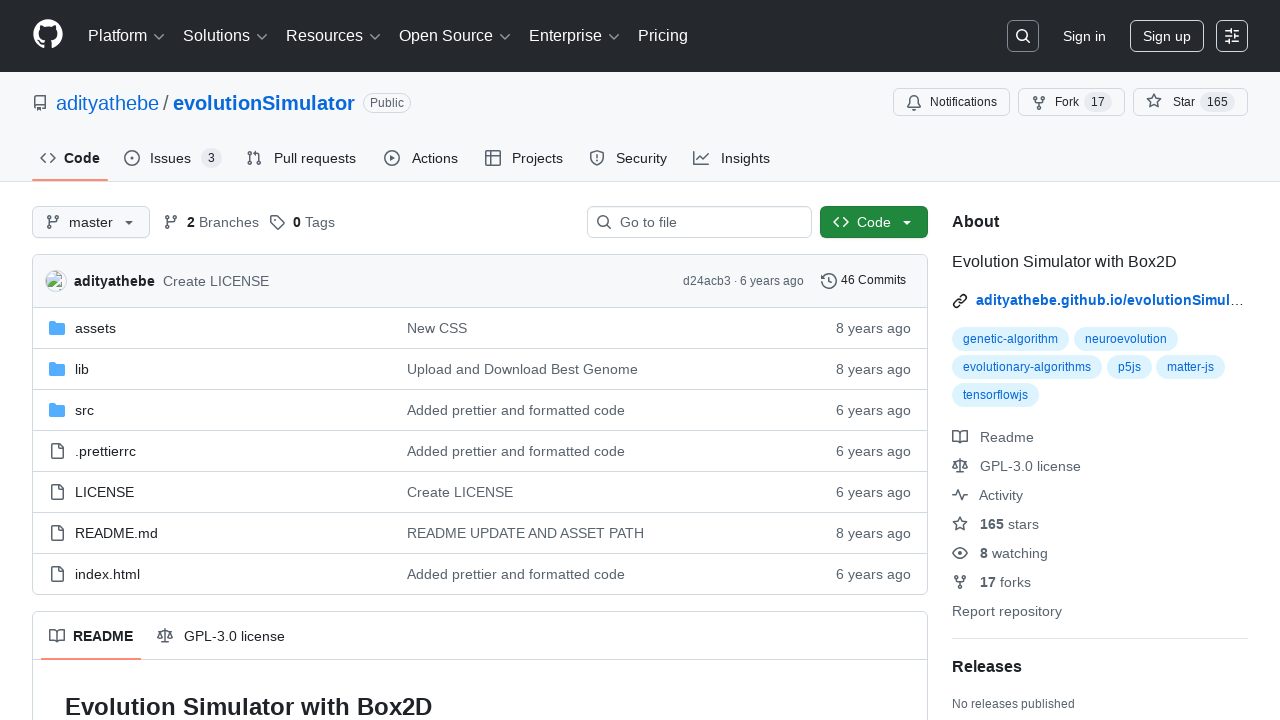

Clicked GitHub Pages demo site link, opening popup at (1118, 300) on internal:role=link[name="adityathebe.github.io/evolutionSimulator/"i]
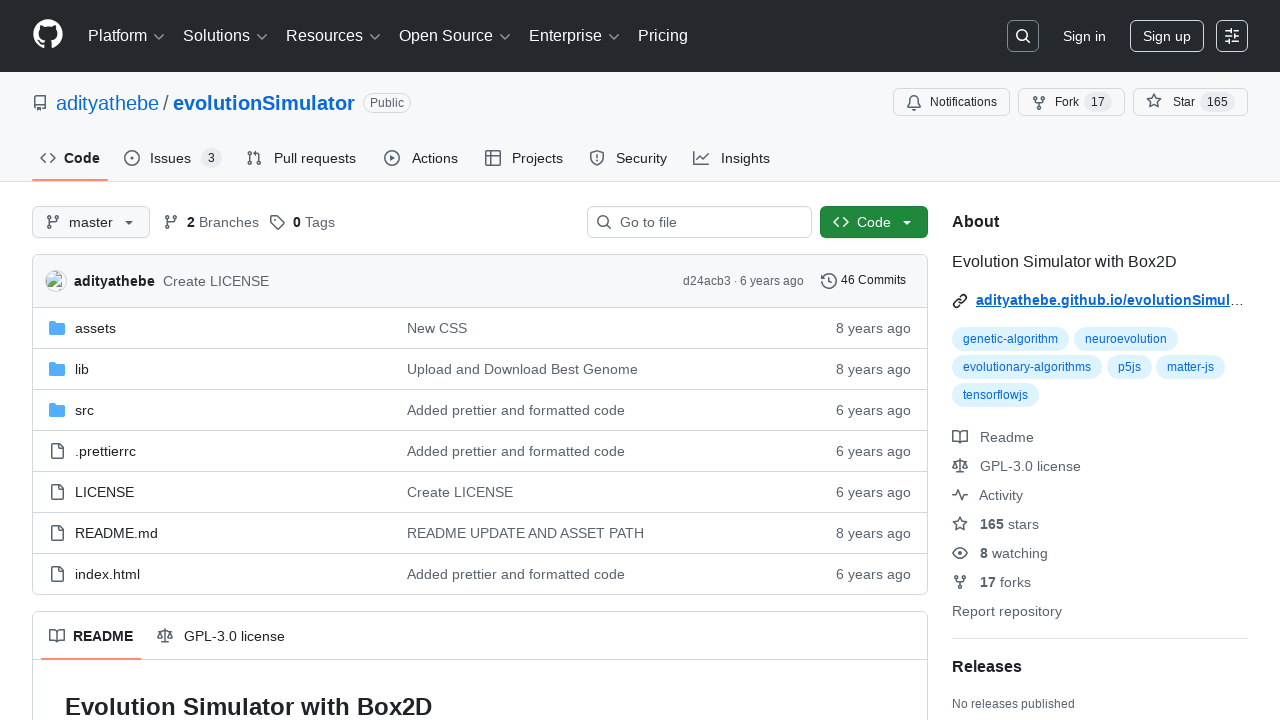

Popup opened successfully
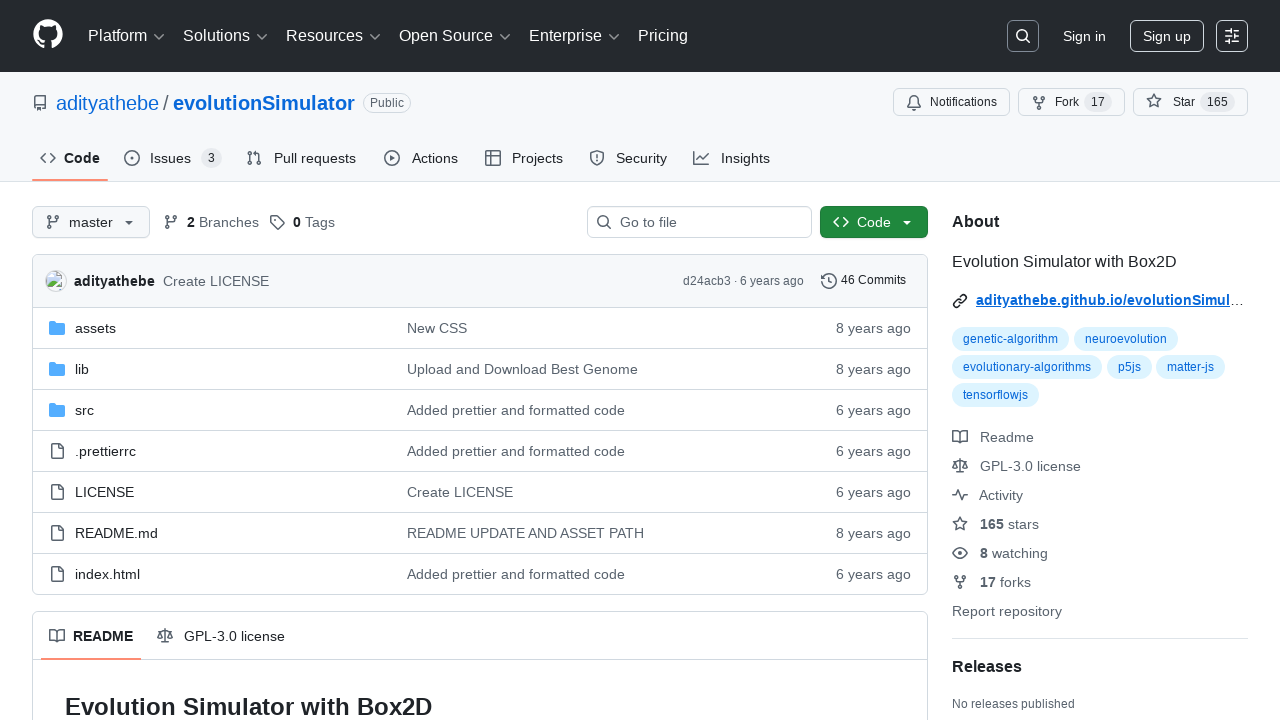

Popup page loaded
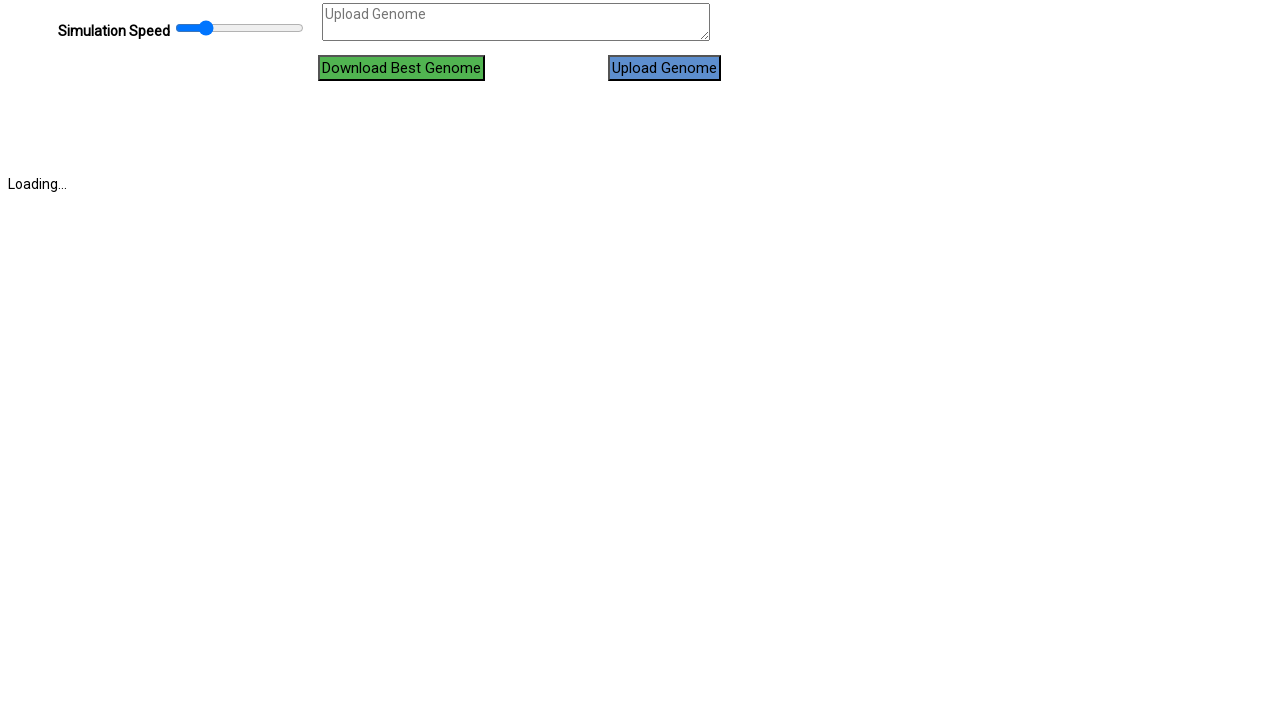

Clicked simulation slider (first click) at (240, 28) on #simulationSlider
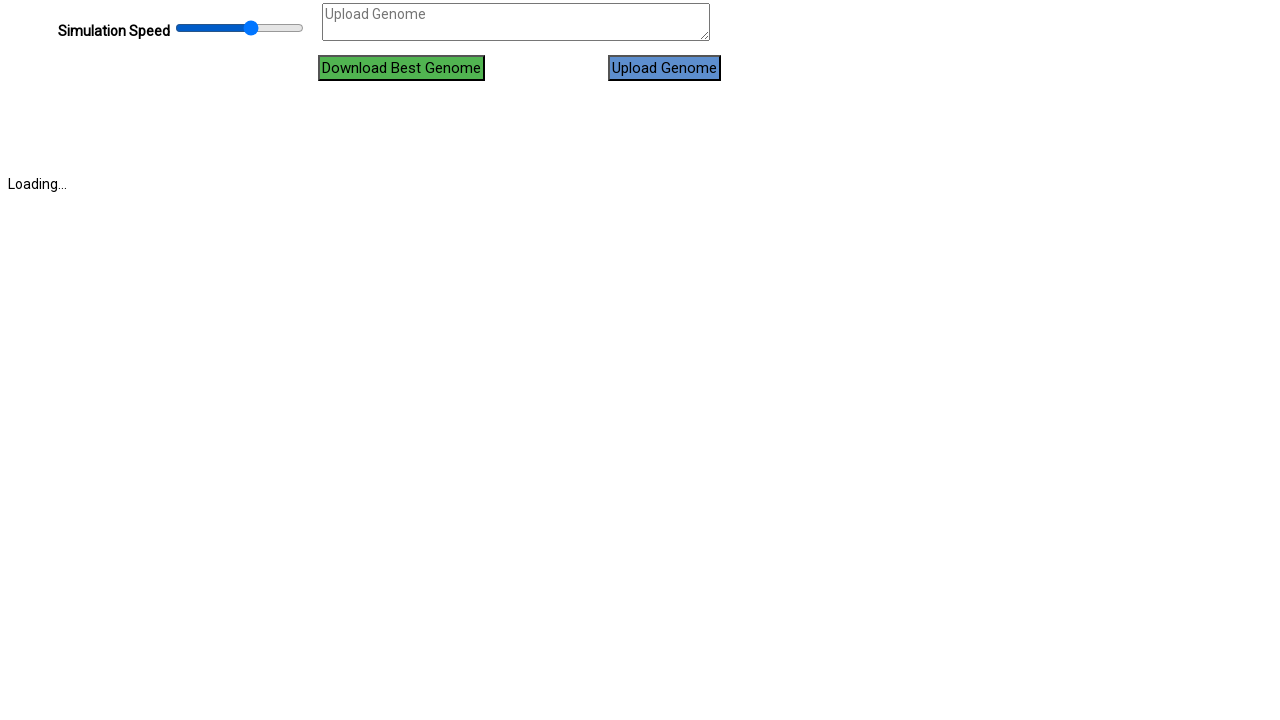

Clicked simulation slider (second click) at (240, 535) on #simulationSlider
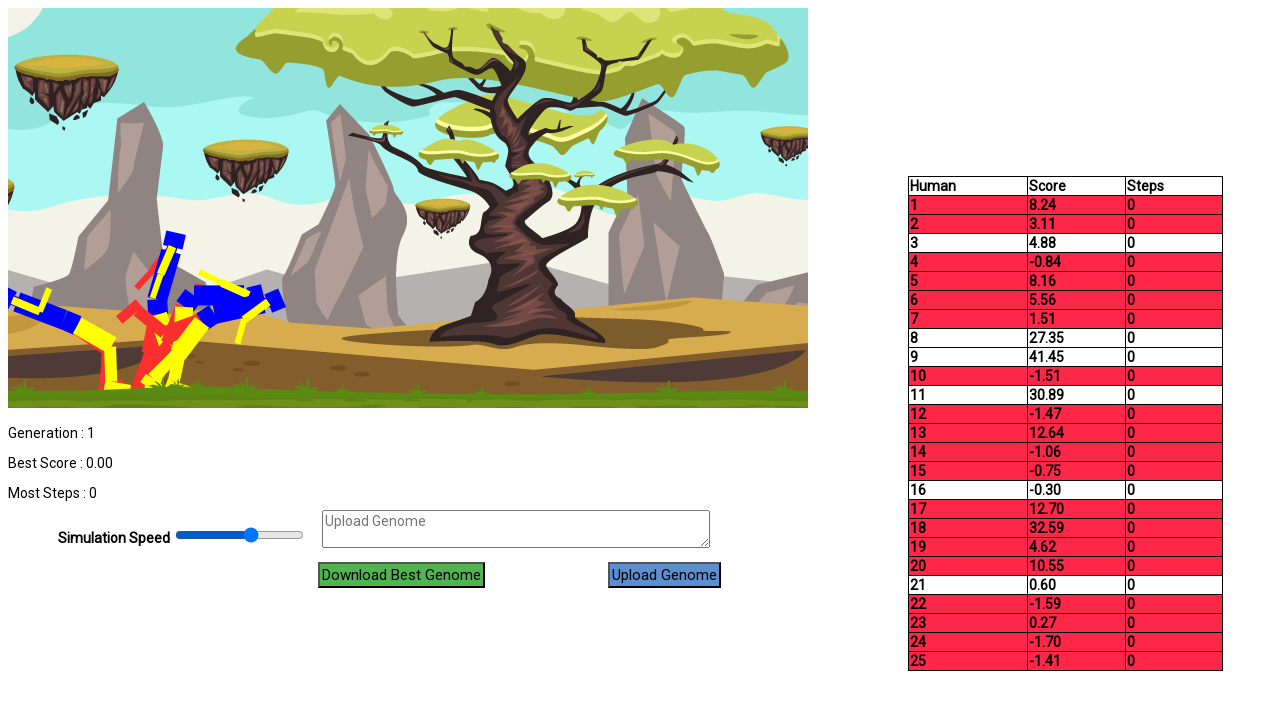

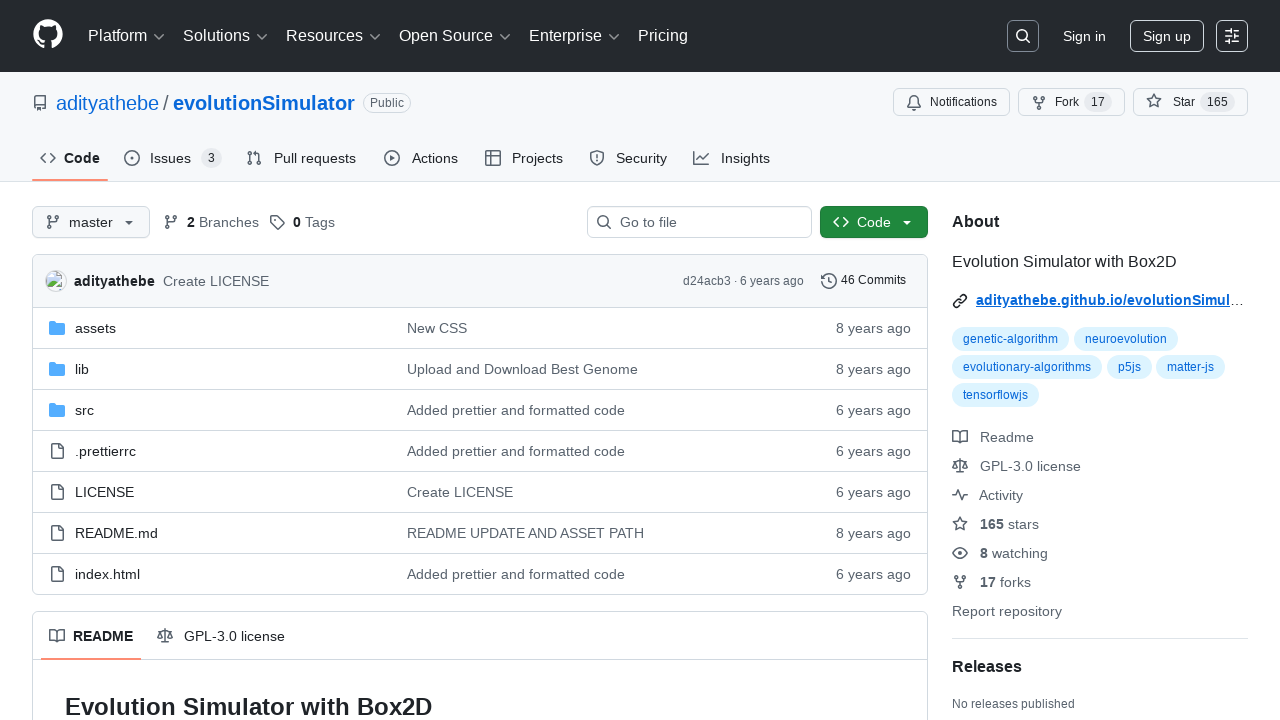